Tests window handling functionality by opening a new window, switching between windows, and verifying content in each window

Starting URL: https://demoqa.com/browser-windows

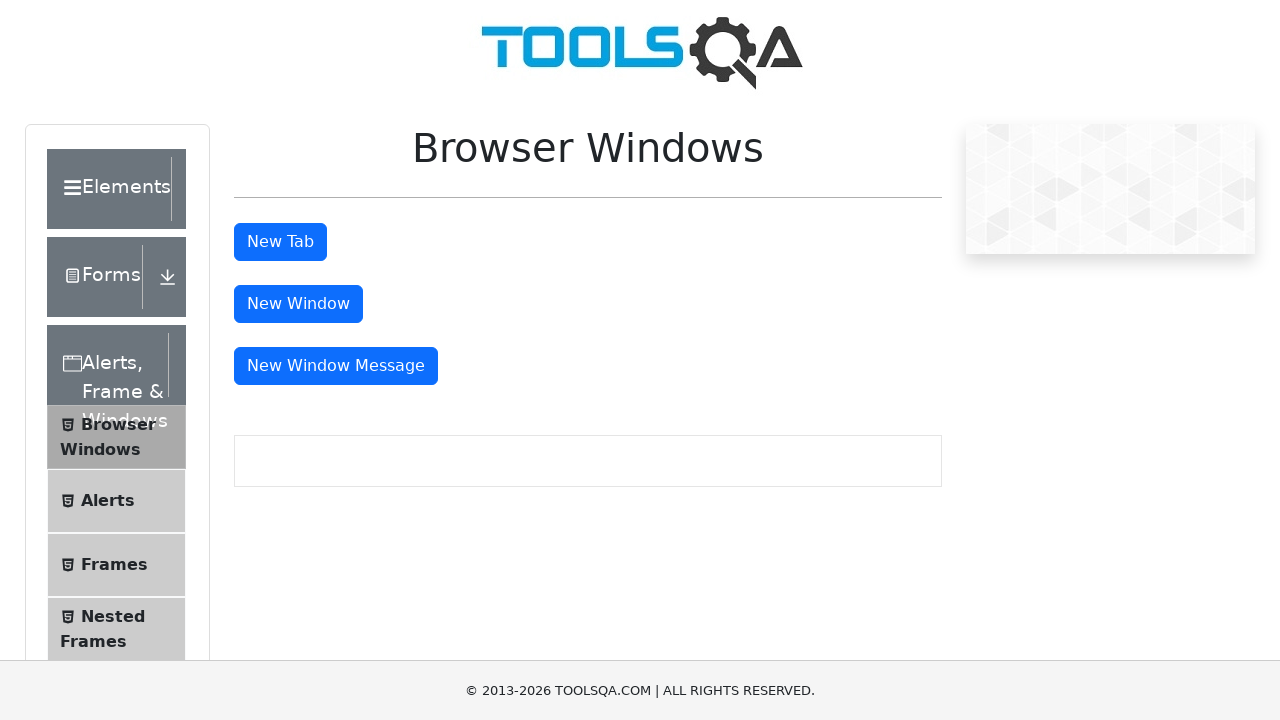

Clicked button to open new window at (298, 304) on #windowButton
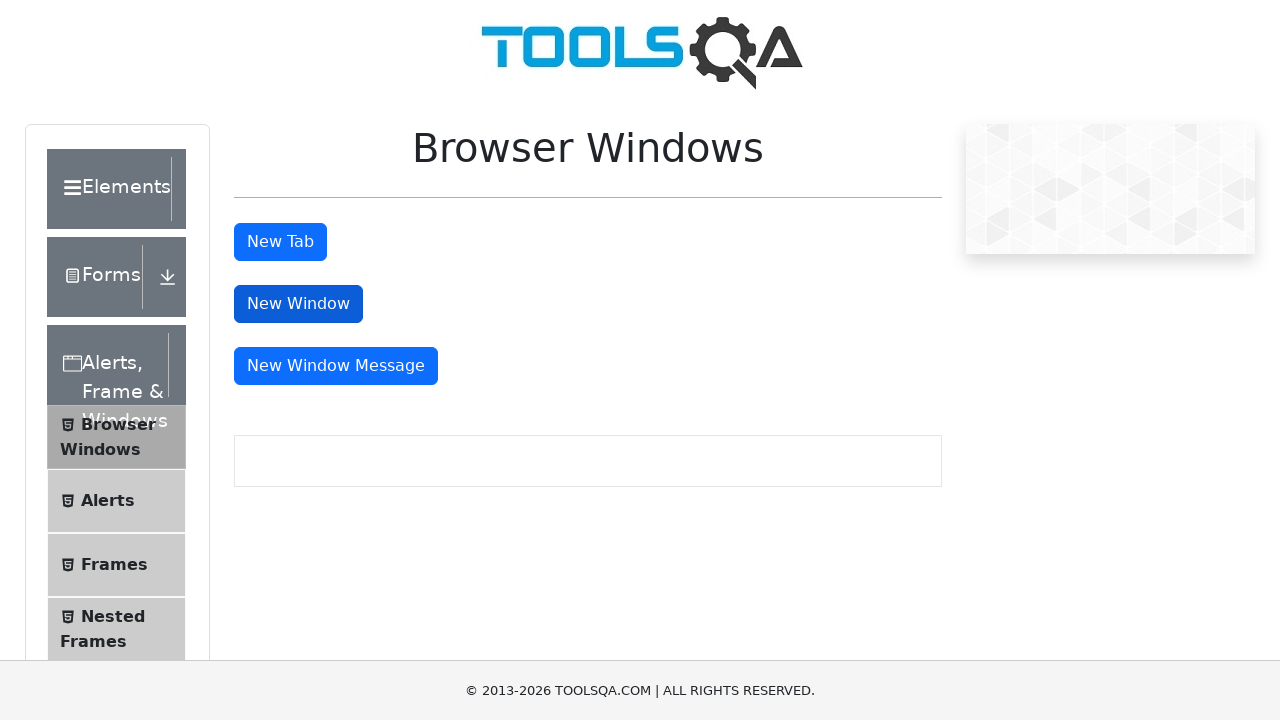

New window opened and captured
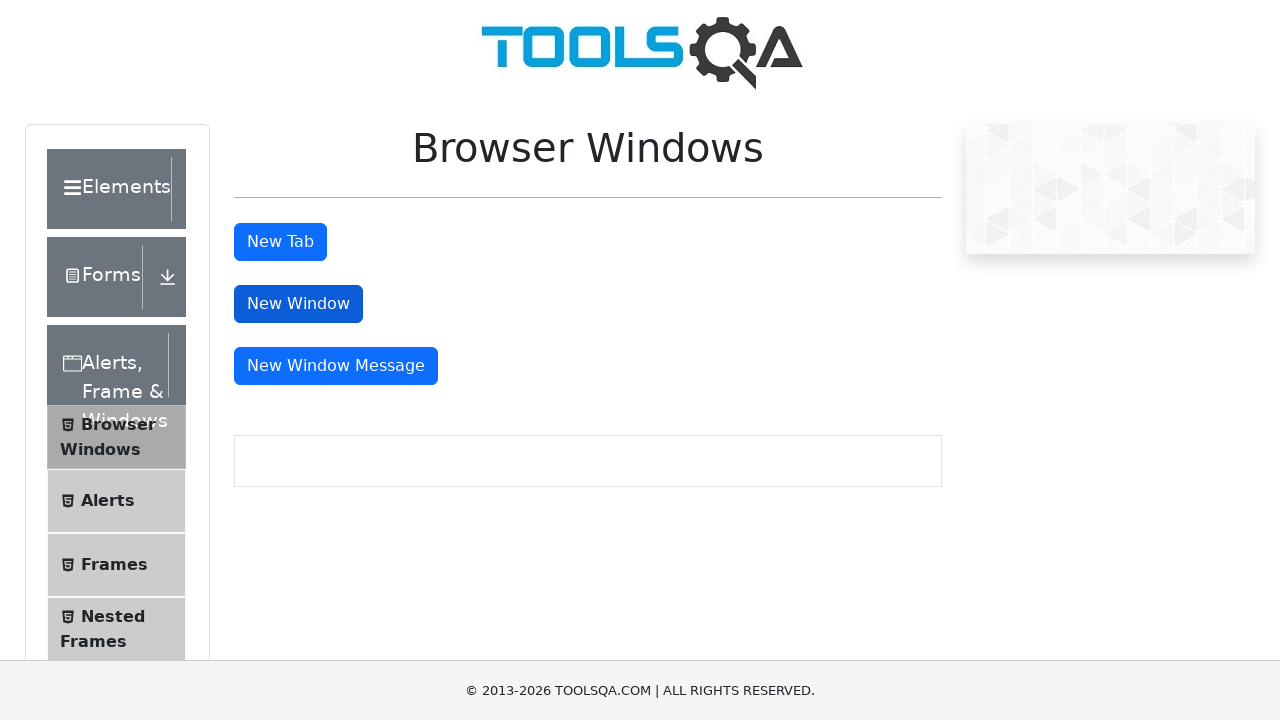

Waited for new window to load
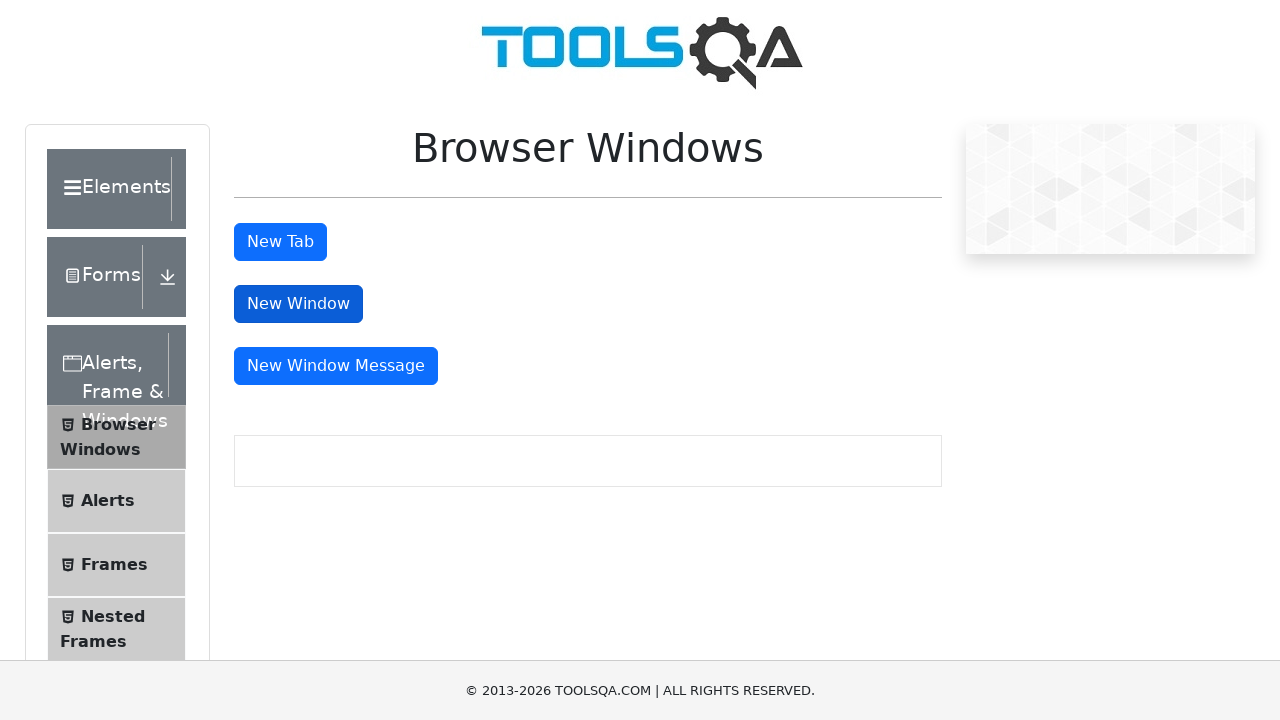

Retrieved heading text from new window: 'This is a sample page'
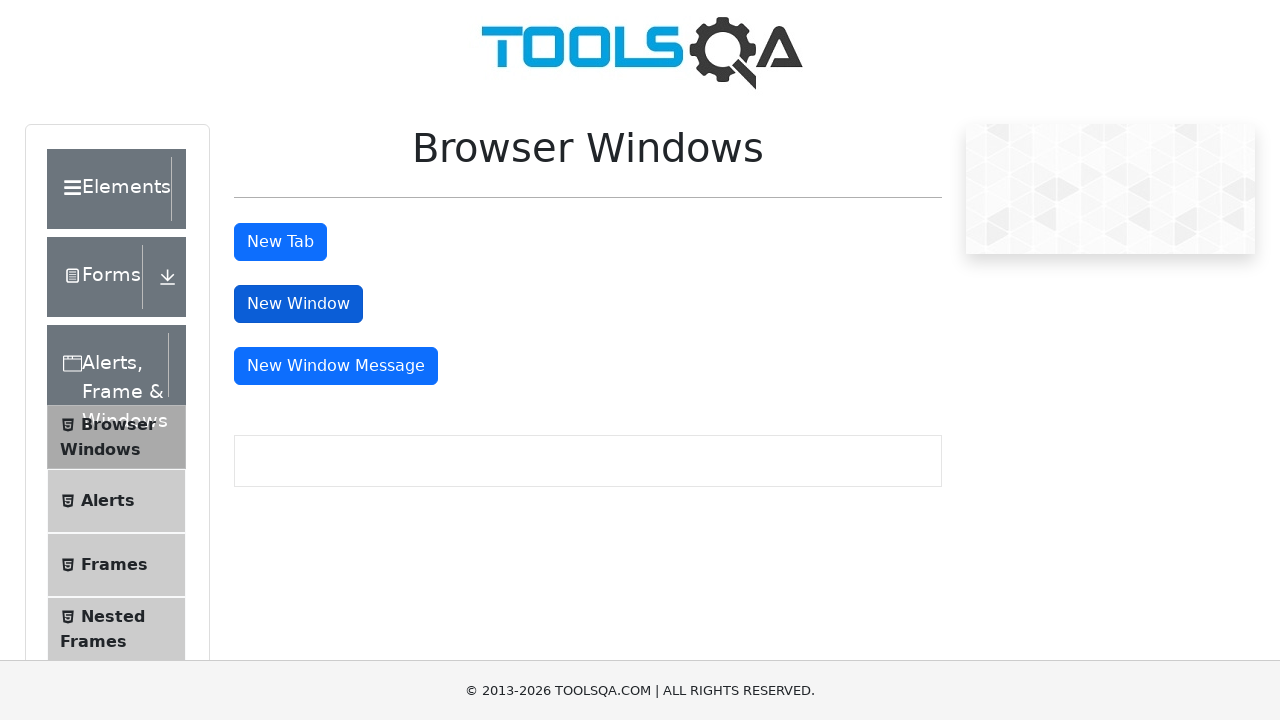

Verified main window title: 'demosite'
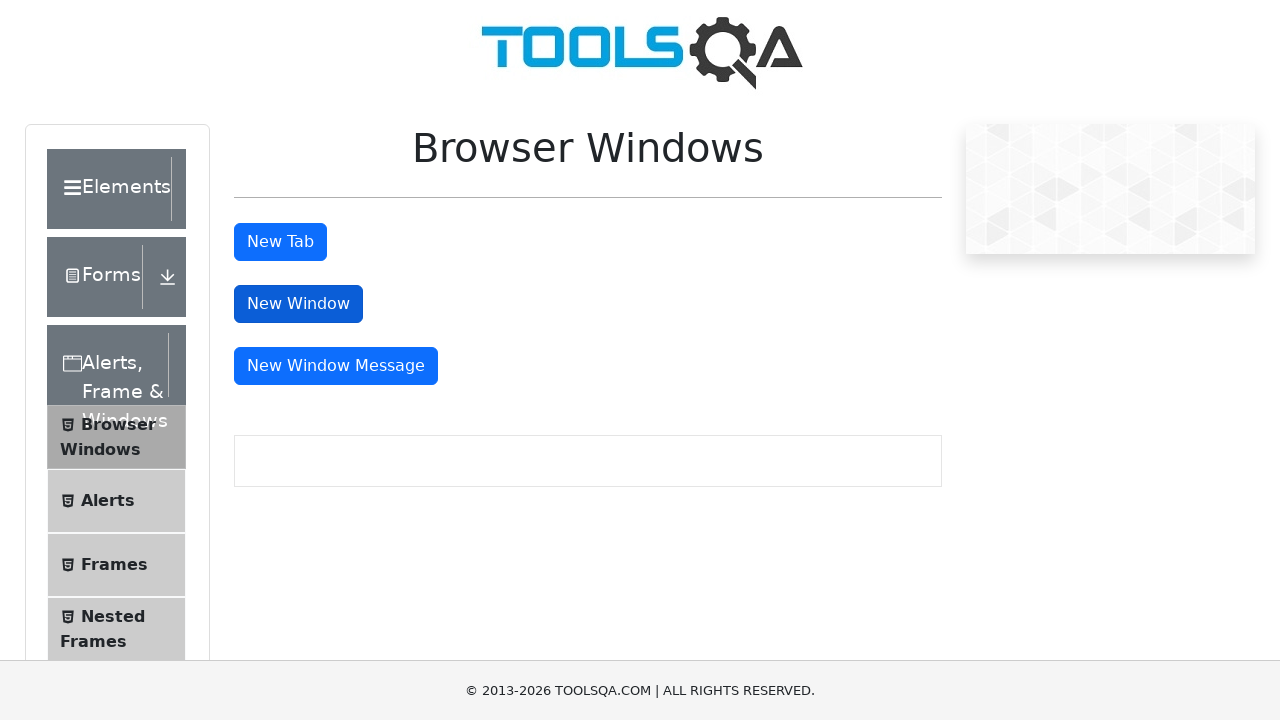

Closed the new window
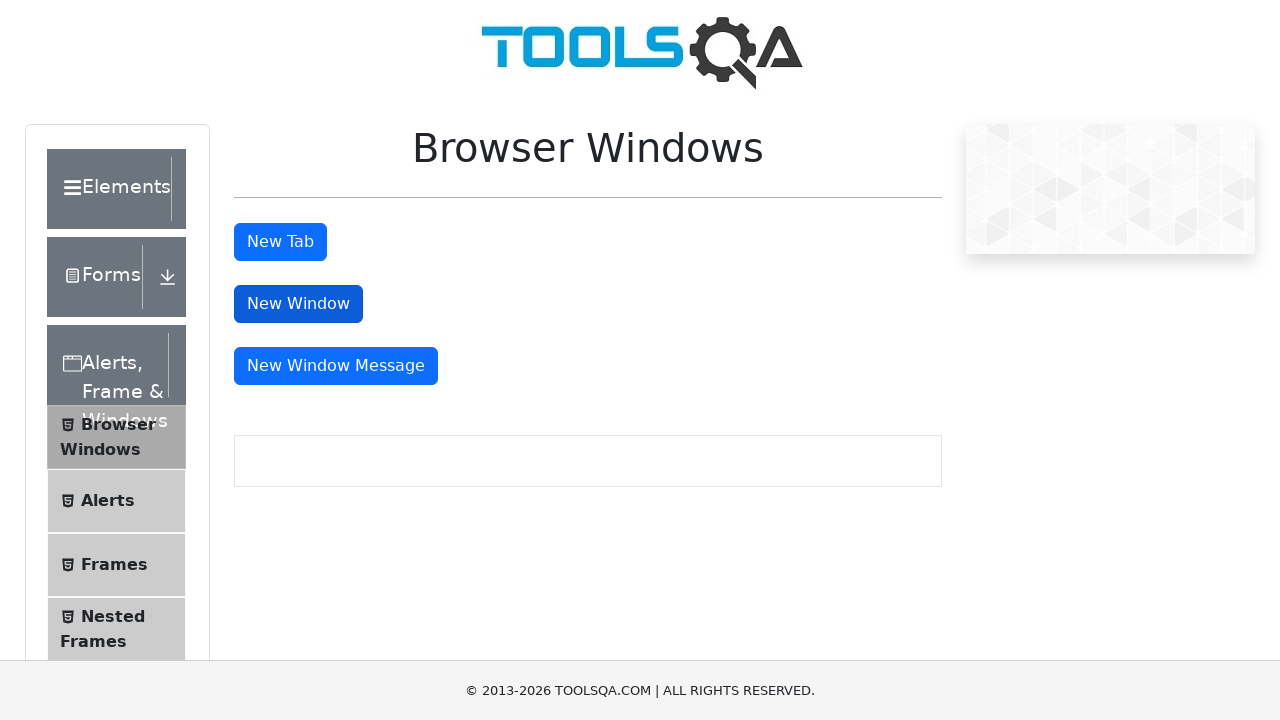

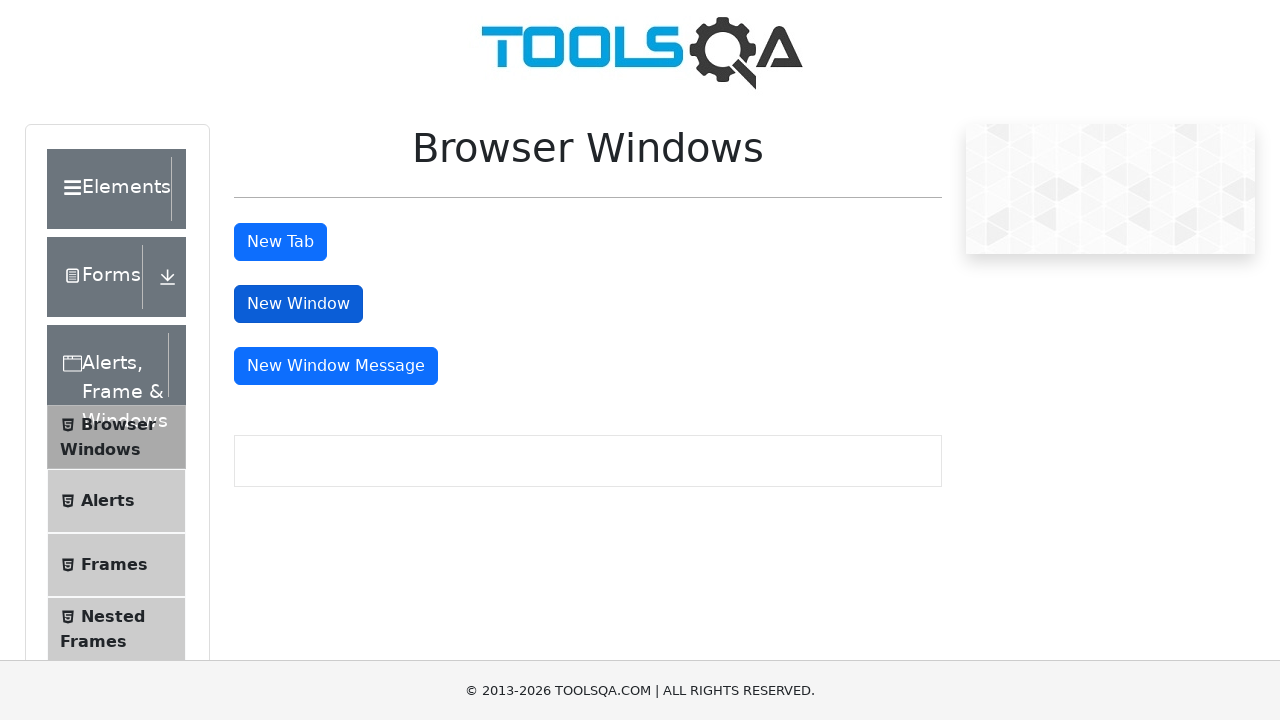